Verifies that the email input element has the correct name attribute

Starting URL: https://www.selenium.dev/selenium/web/inputs.html

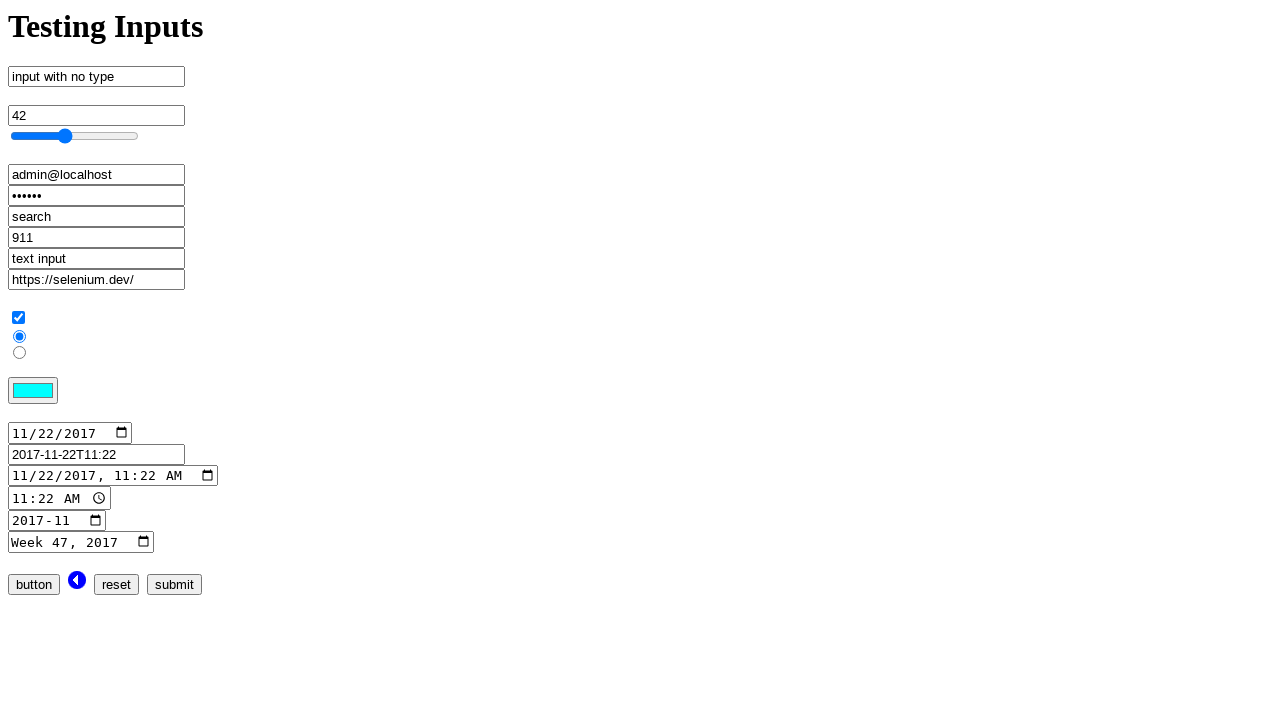

Navigated to inputs.html page
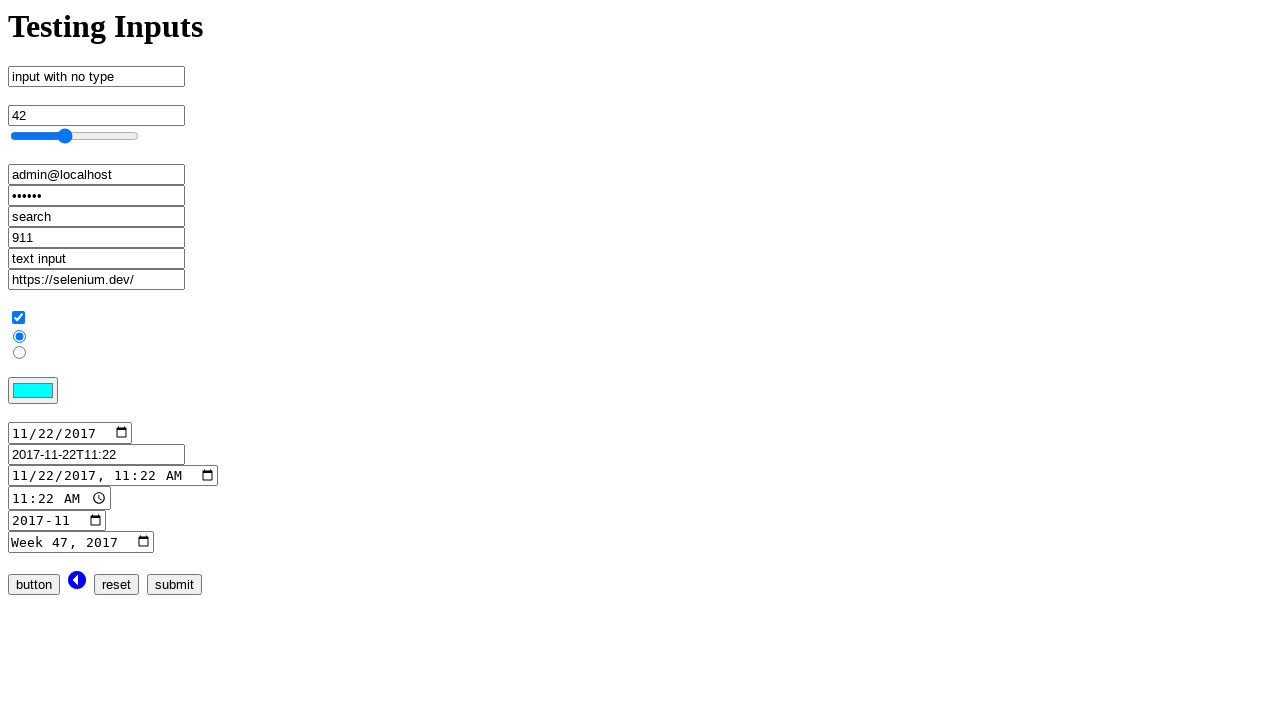

Located email input element with name='email_input'
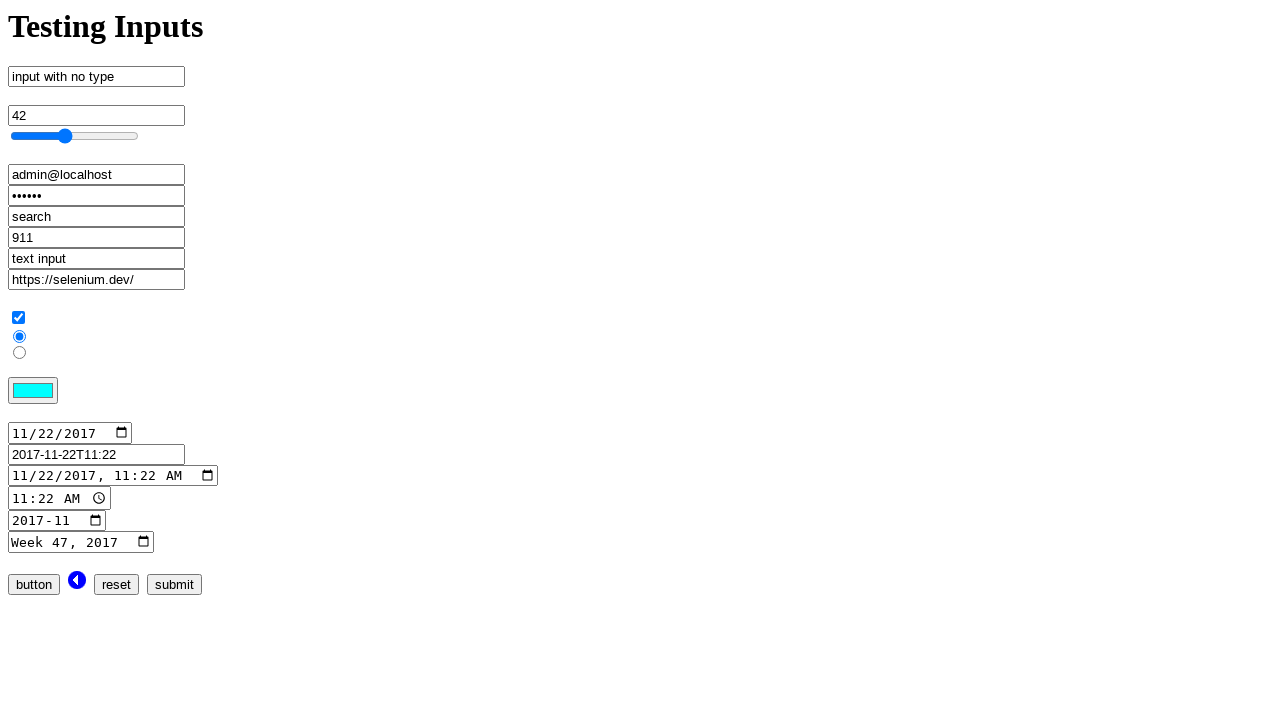

Retrieved name attribute from email input element
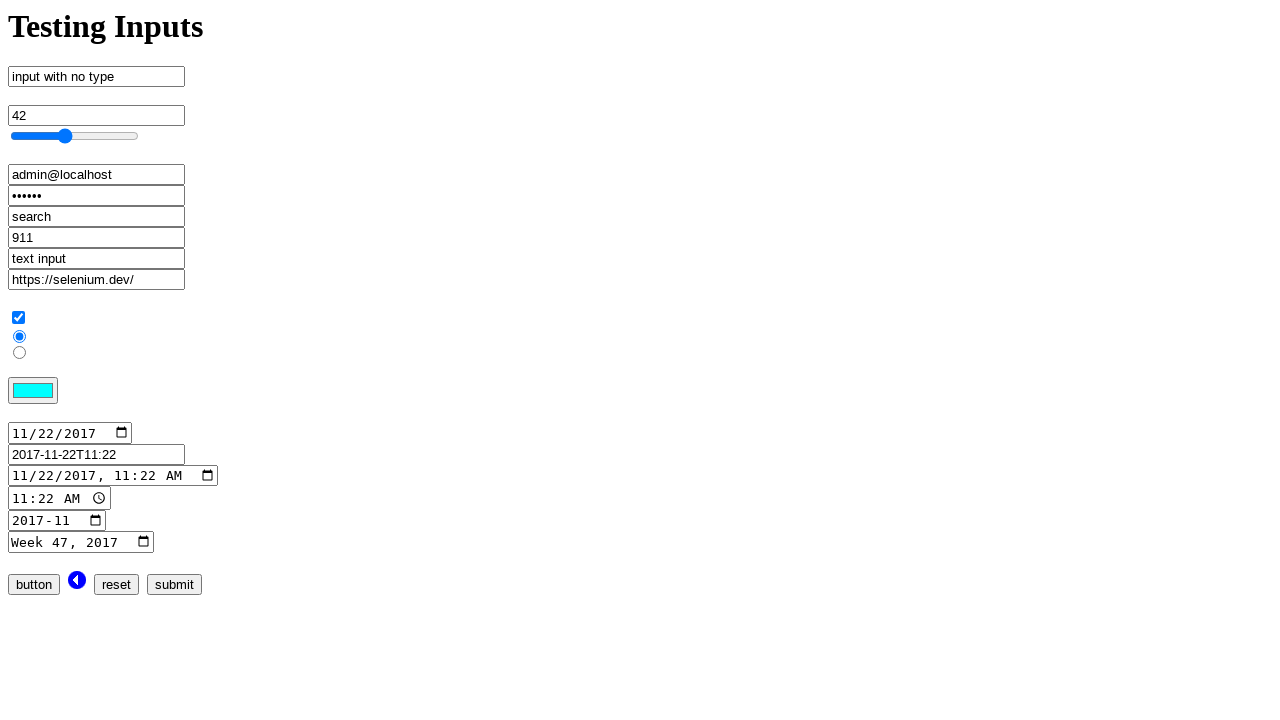

Verified that email input element has correct name attribute 'email_input'
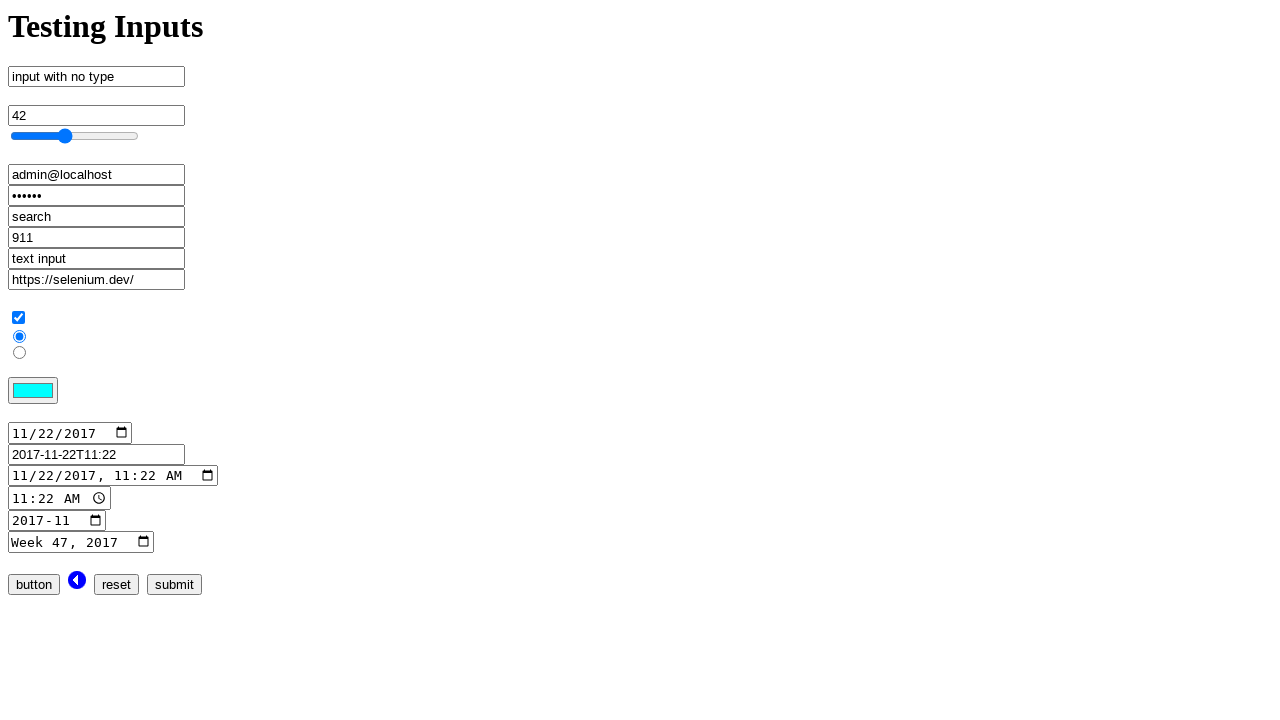

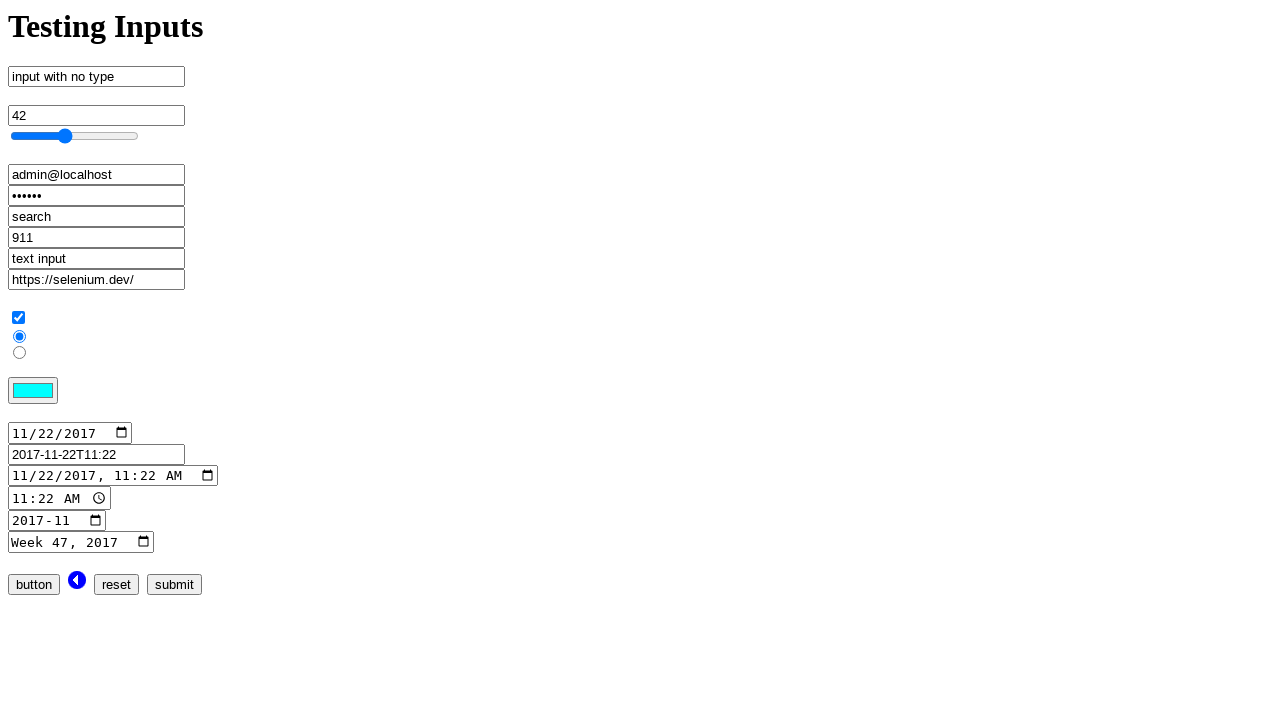